Tests clicking both checkboxes in sequence to toggle their states

Starting URL: https://the-internet.herokuapp.com/

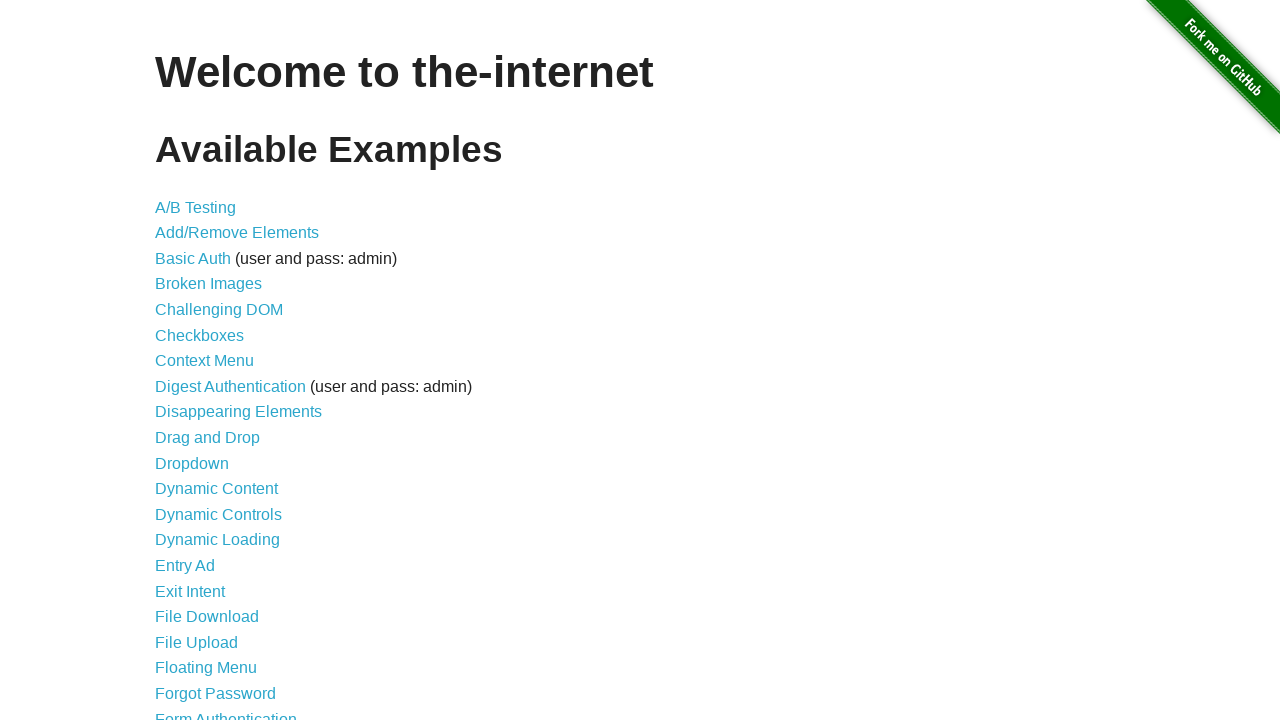

Clicked on Checkboxes link to navigate to checkbox page at (200, 335) on a:has-text('Checkboxes')
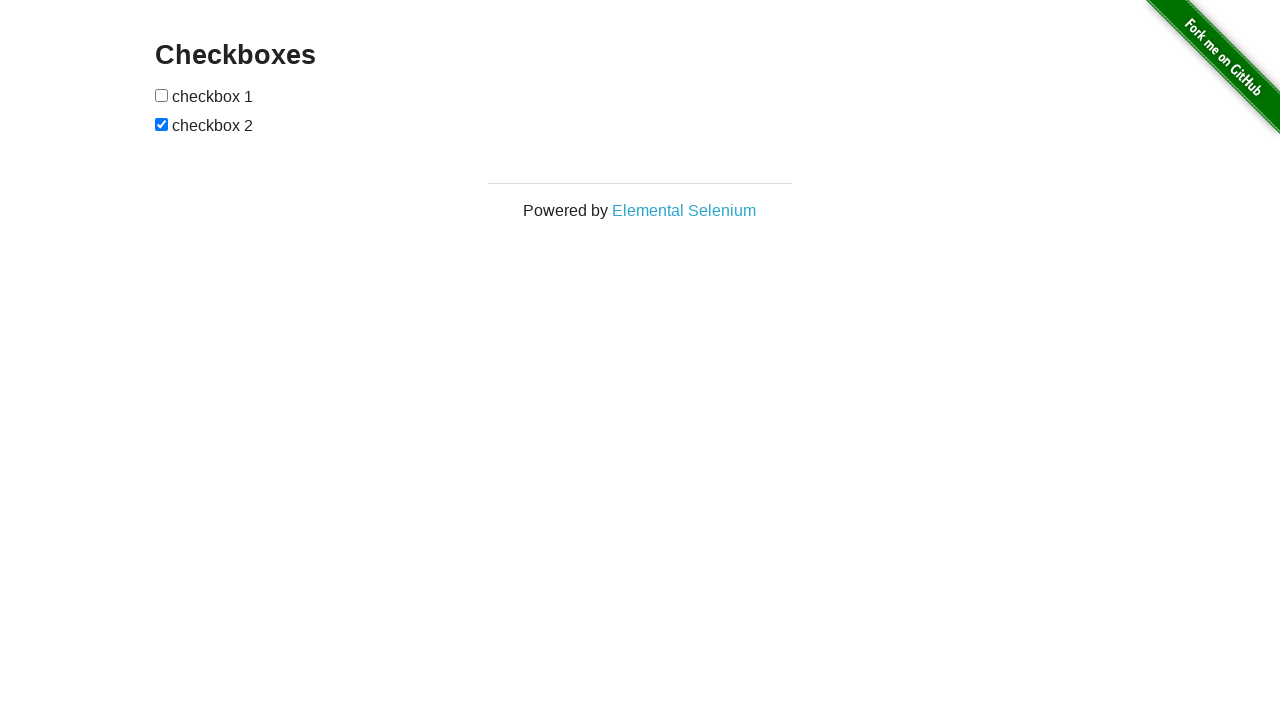

Clicked on first checkbox to toggle its state at (162, 95) on input[type='checkbox']:nth-of-type(1)
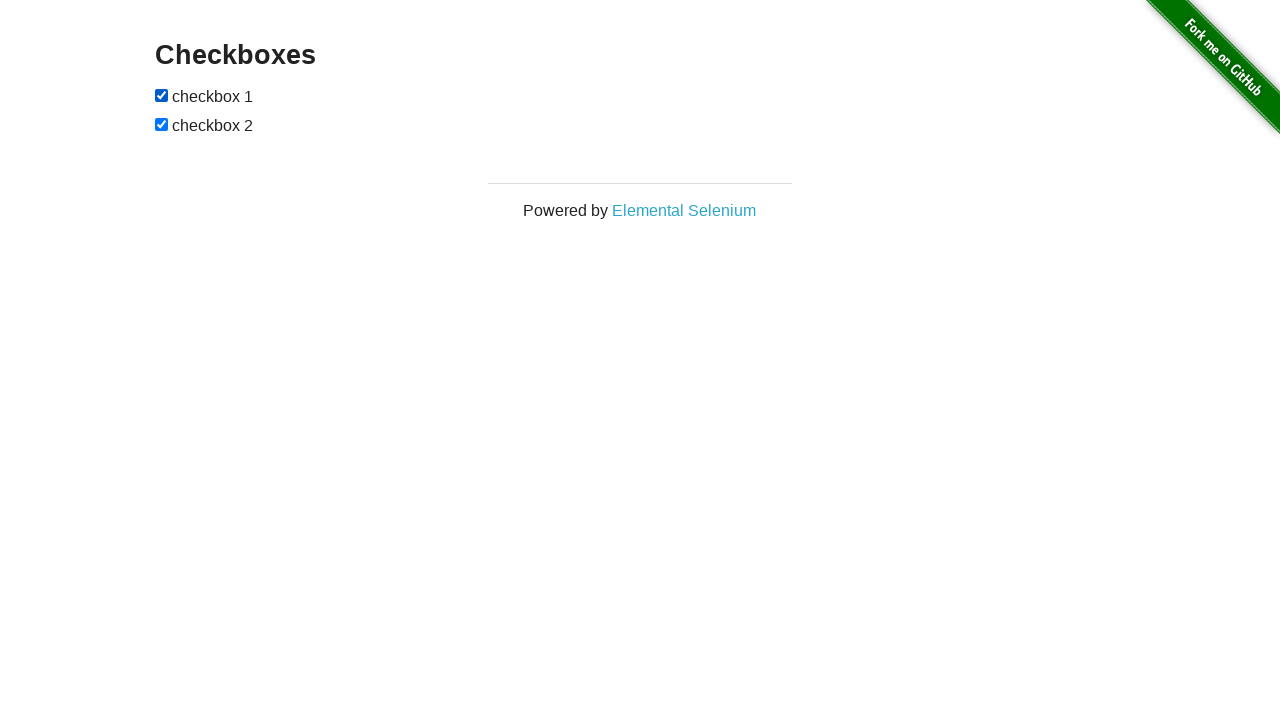

Clicked on second checkbox to toggle its state at (162, 124) on input[type='checkbox']:nth-of-type(2)
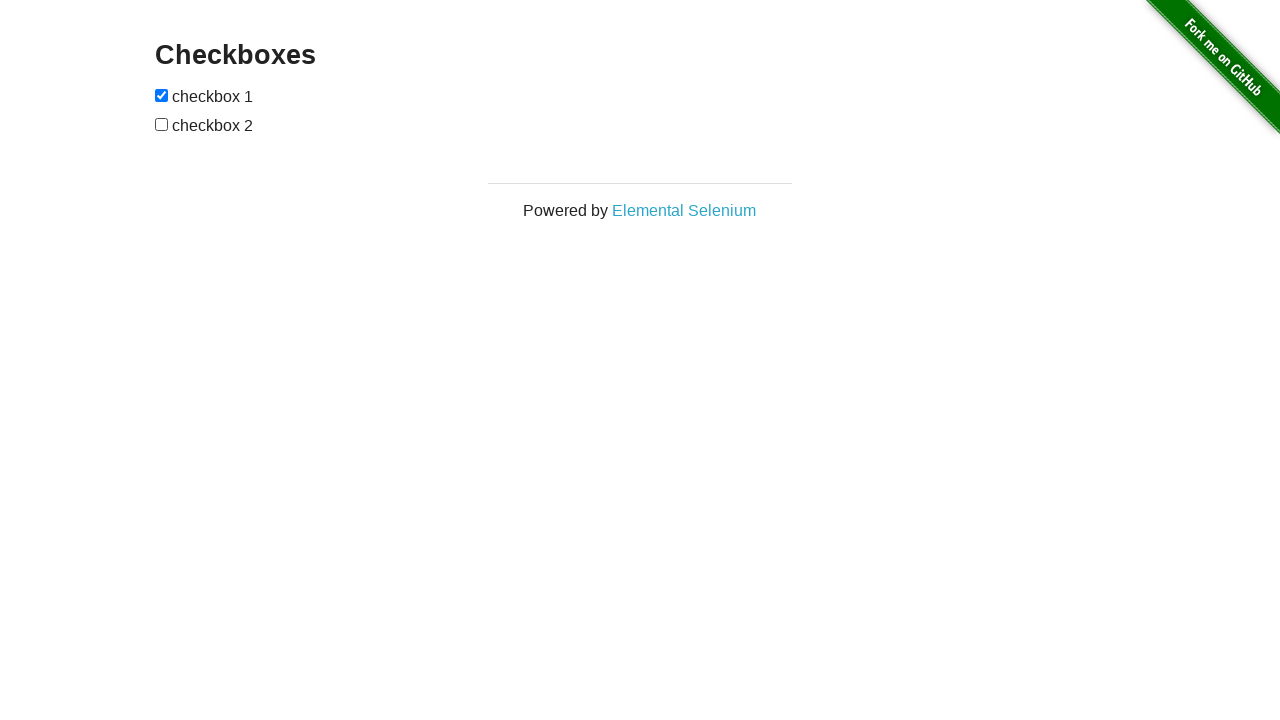

Verified both checkboxes are visible on the page
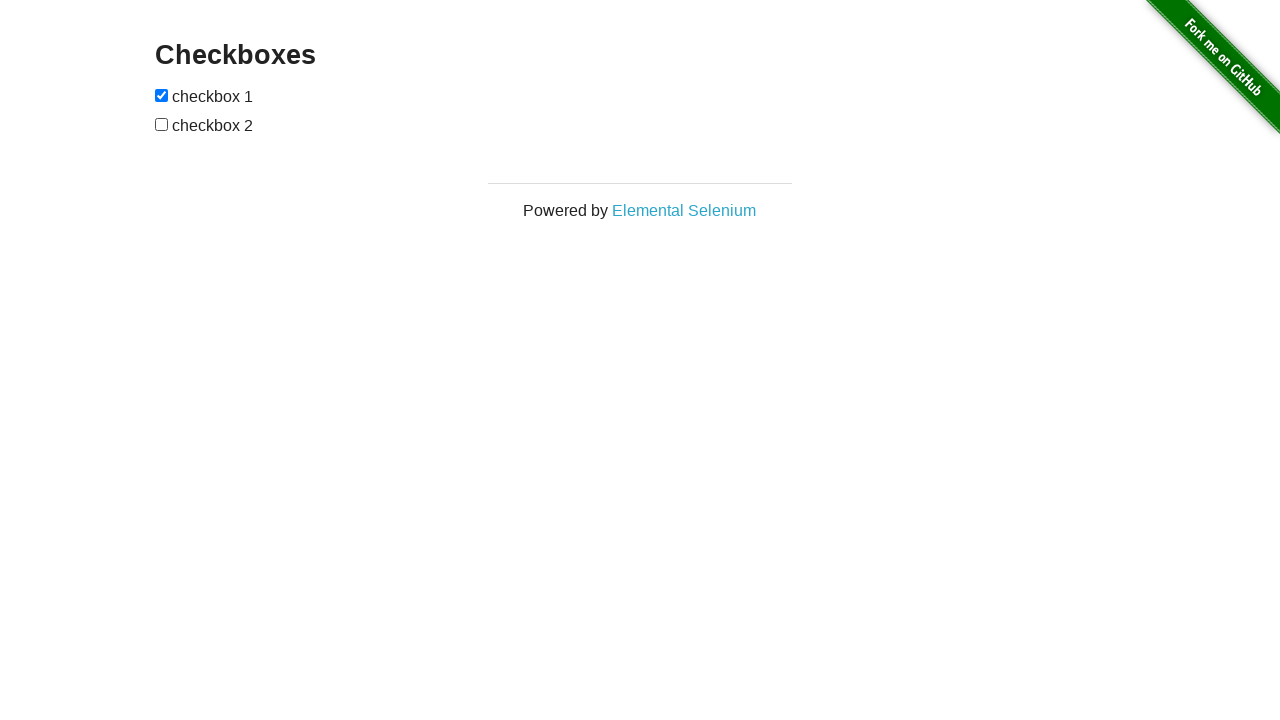

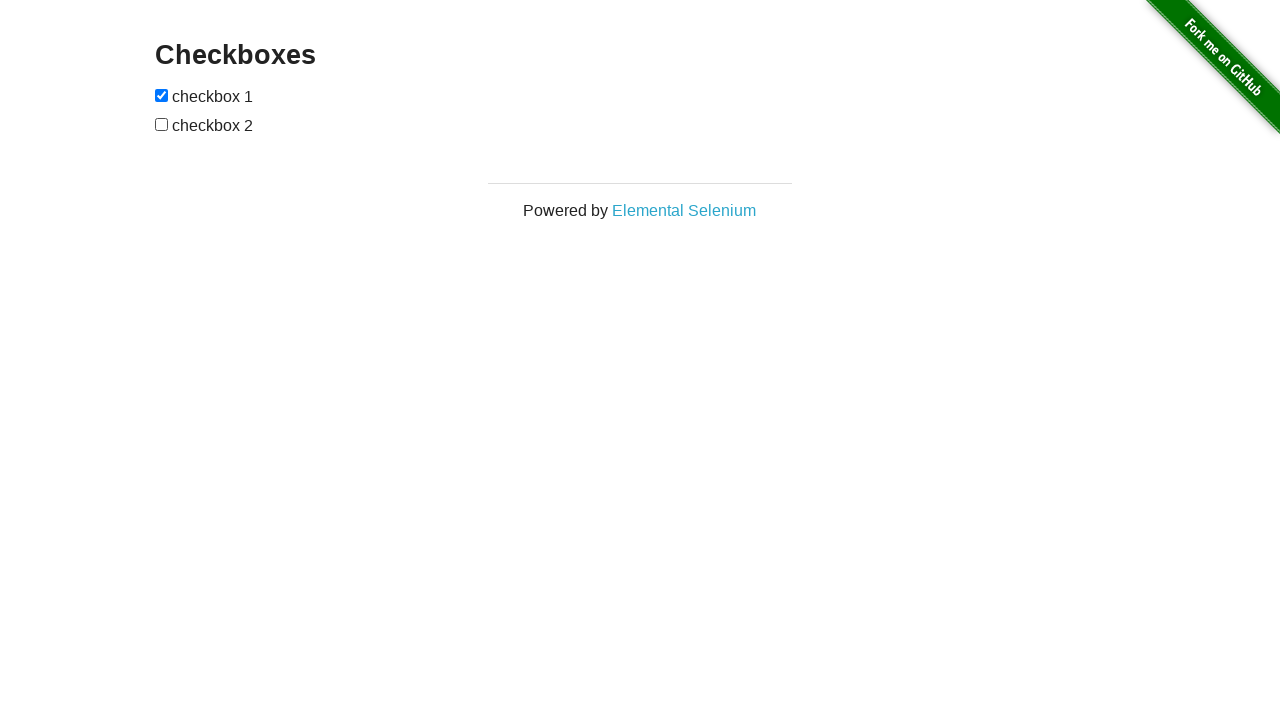